Tests a data types form submission by filling all fields except zip code, submitting the form, and verifying that the empty zip code field is highlighted red (error) while all other filled fields are highlighted green (success).

Starting URL: https://bonigarcia.dev/selenium-webdriver-java/data-types.html

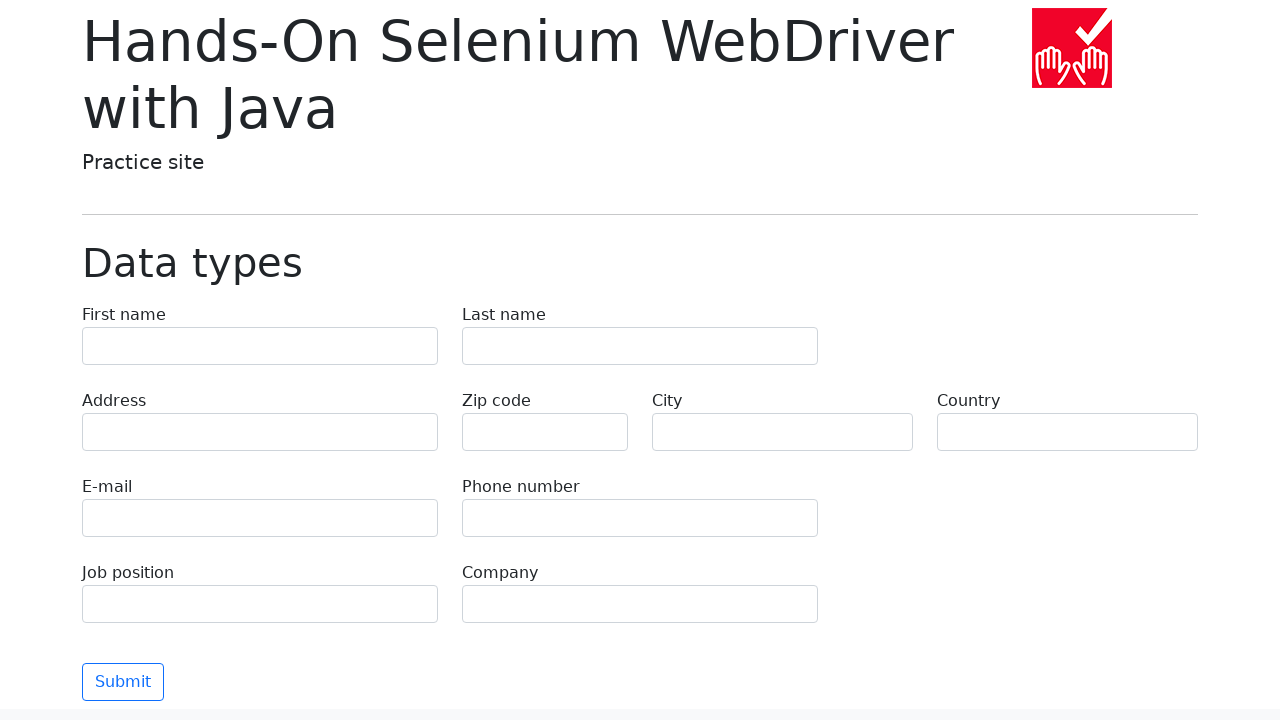

First name field is visible and ready for input
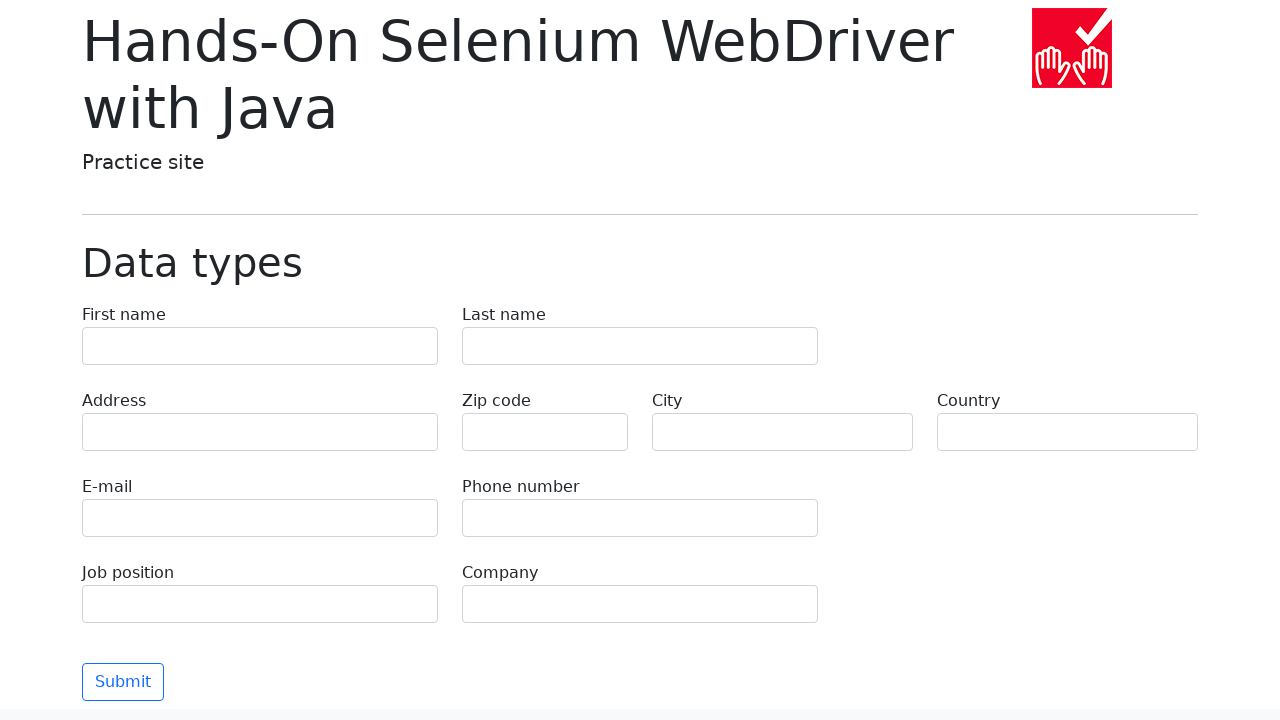

Filled first name field with 'Иван' on [name='first-name']
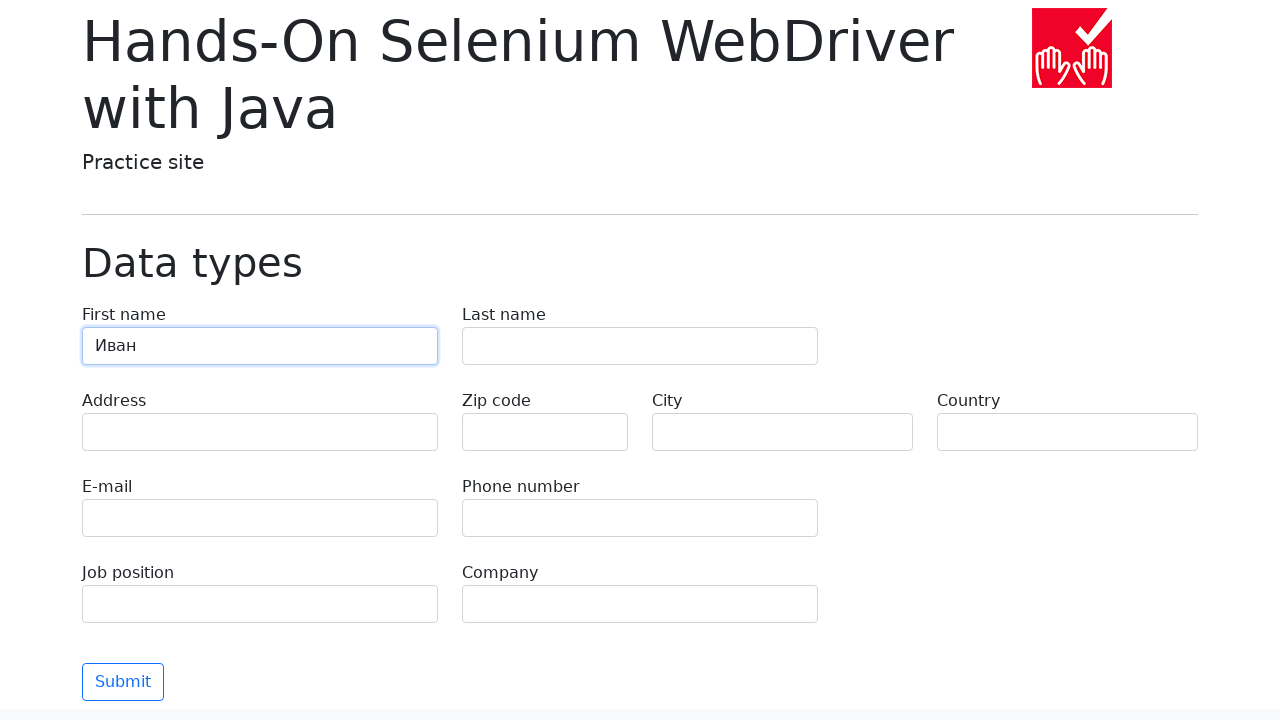

Filled last name field with 'Петров' on [name='last-name']
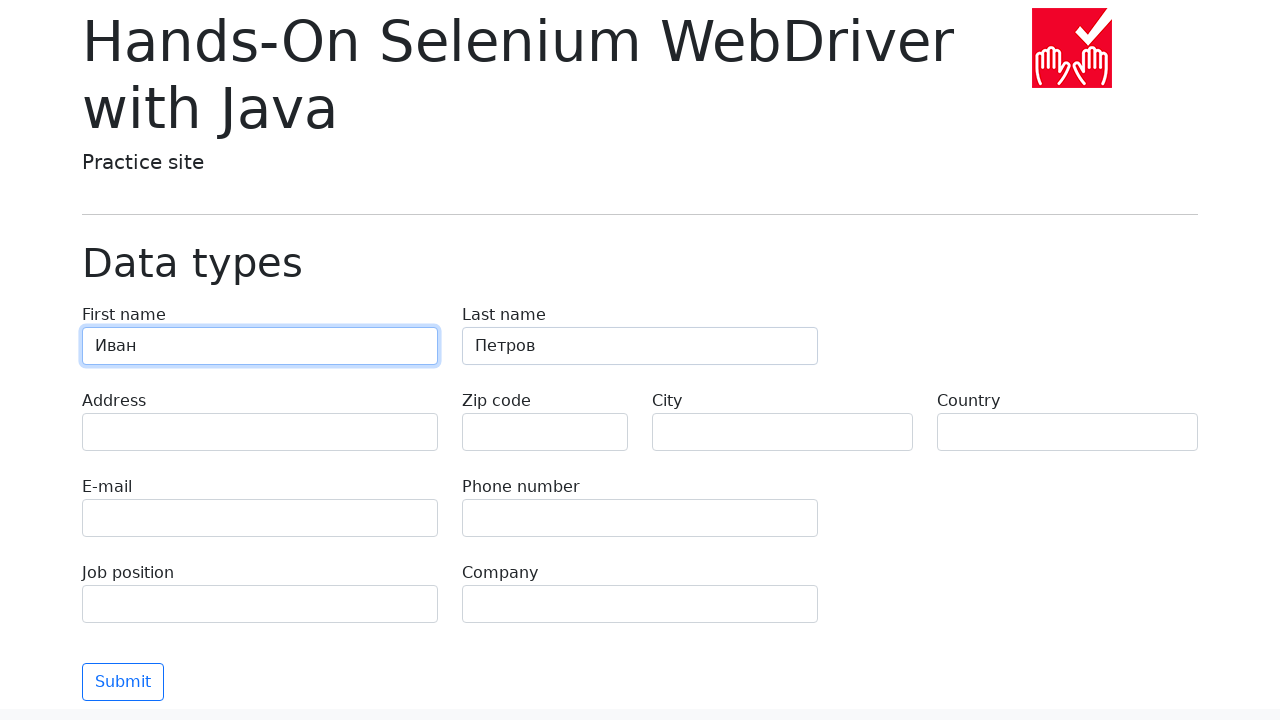

Filled address field with 'Ленина, 55-3' on [name='address']
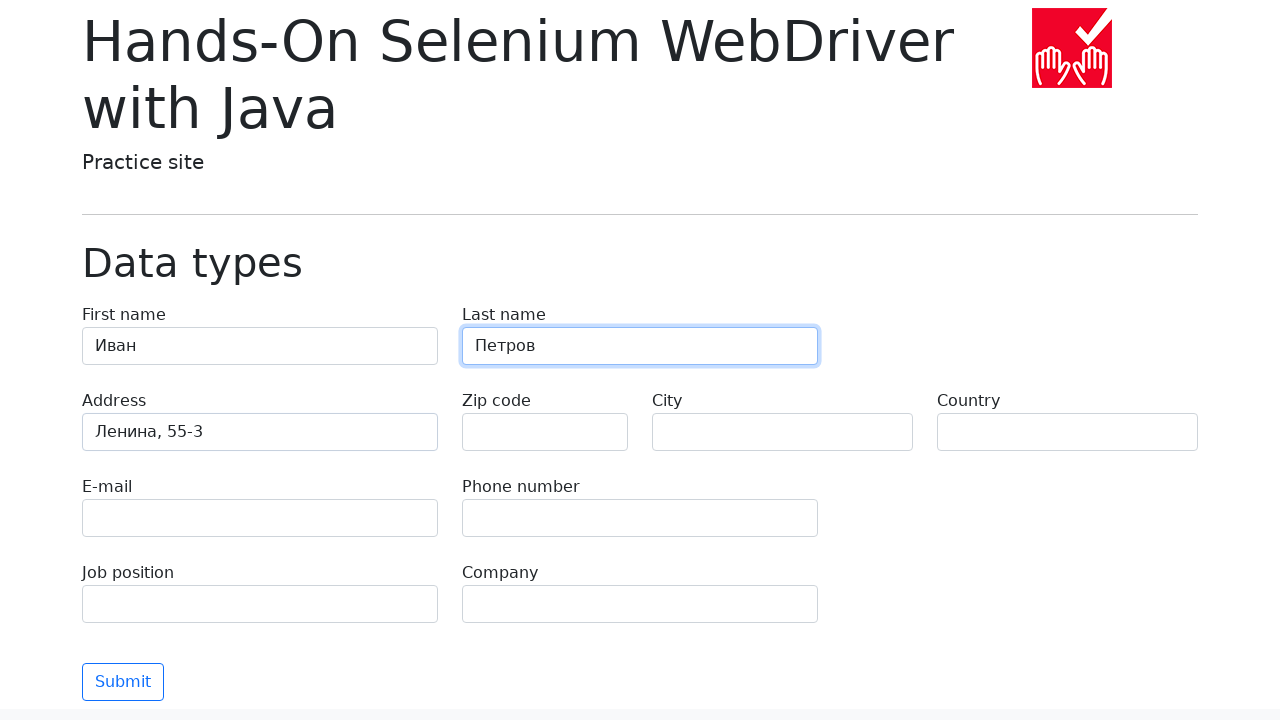

Filled email field with 'test@skypro.com' on [name='e-mail']
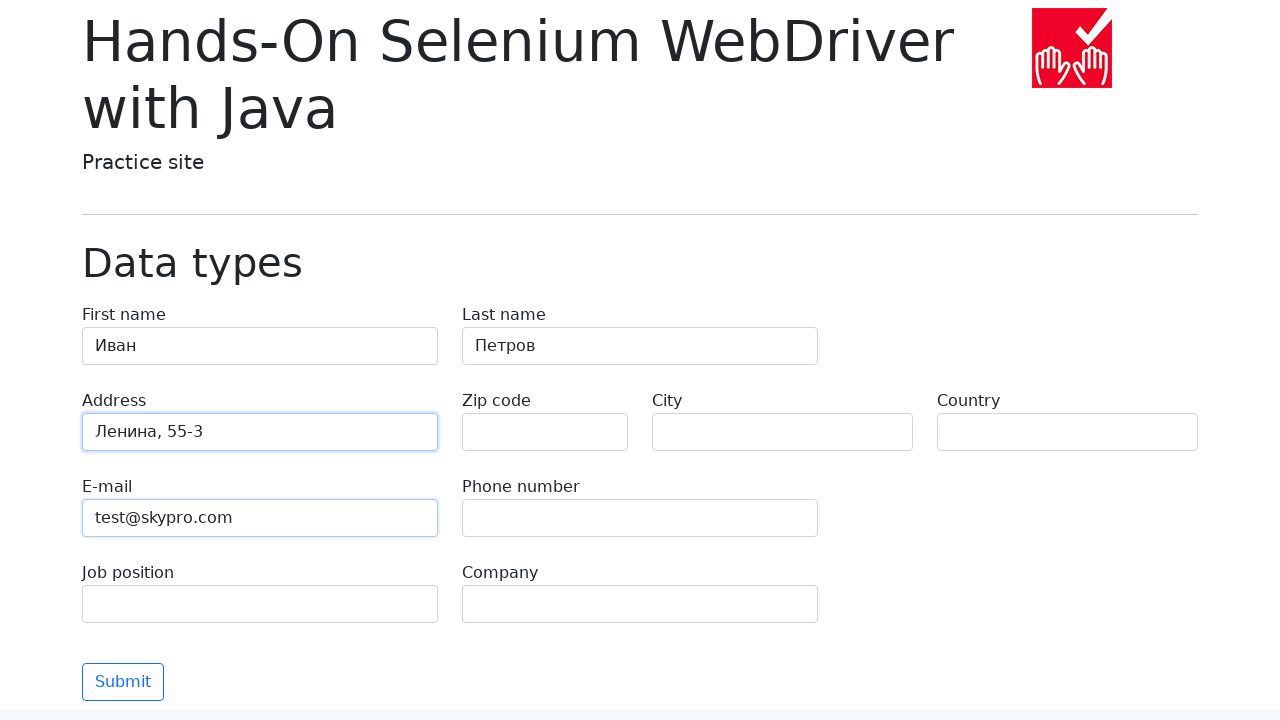

Filled phone field with '+7985899998787' on [name='phone']
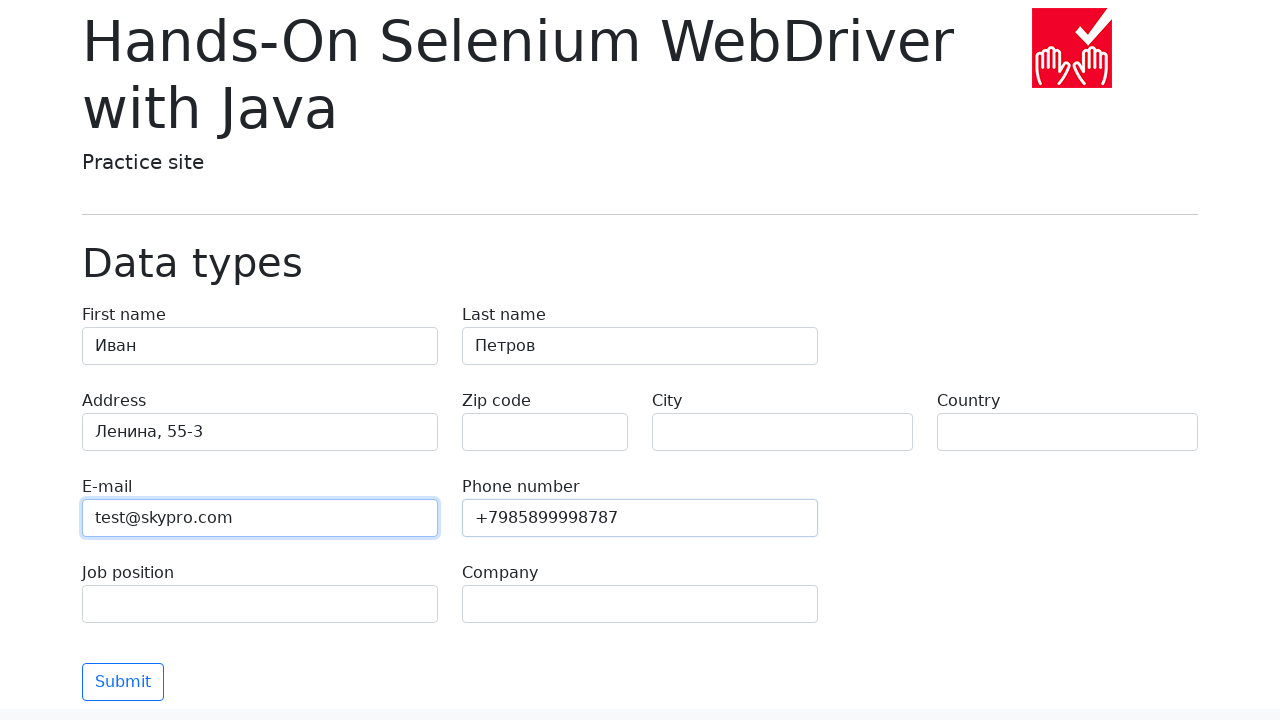

Left zip code field empty intentionally on [name='zip-code']
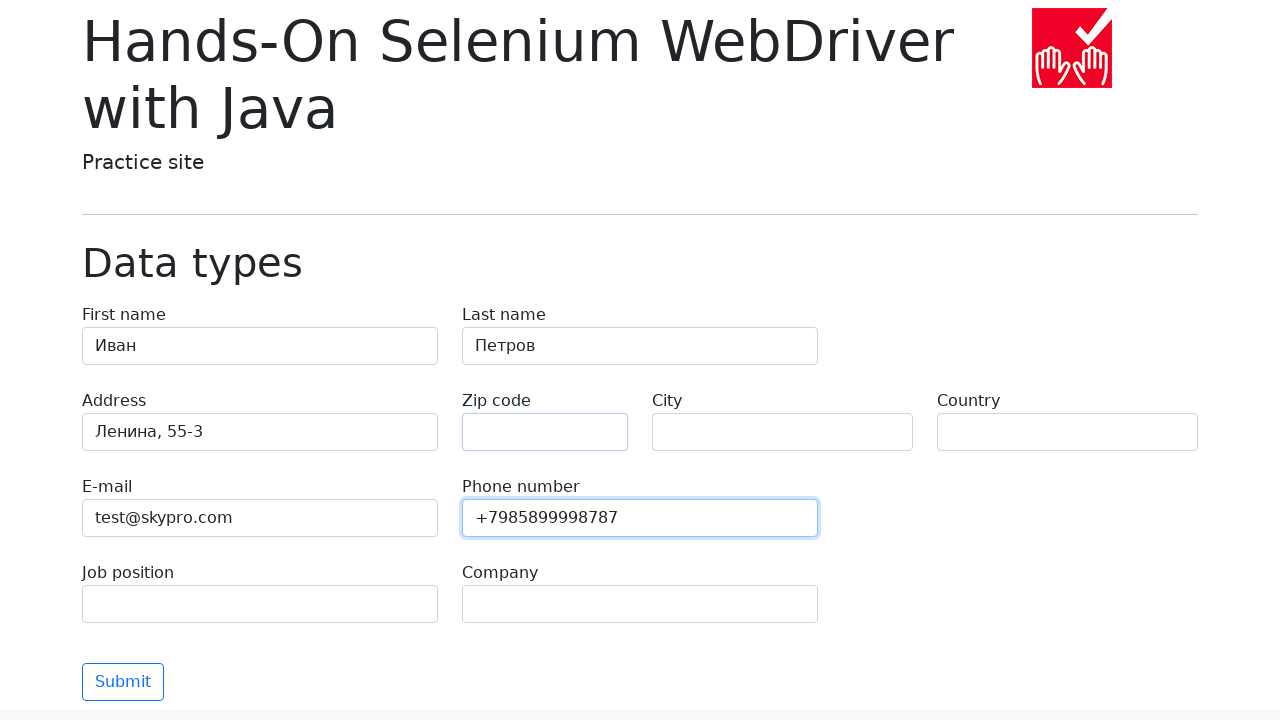

Filled city field with 'Москва' on [name='city']
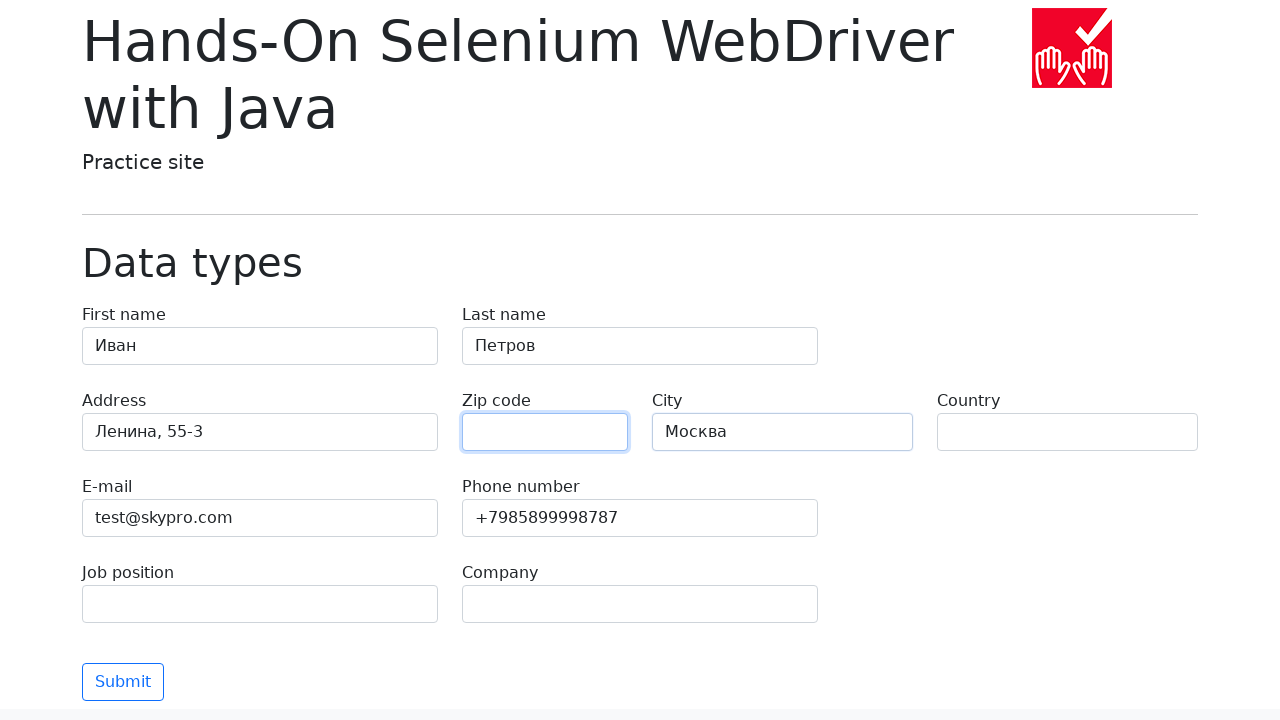

Filled country field with 'Россия' on [name='country']
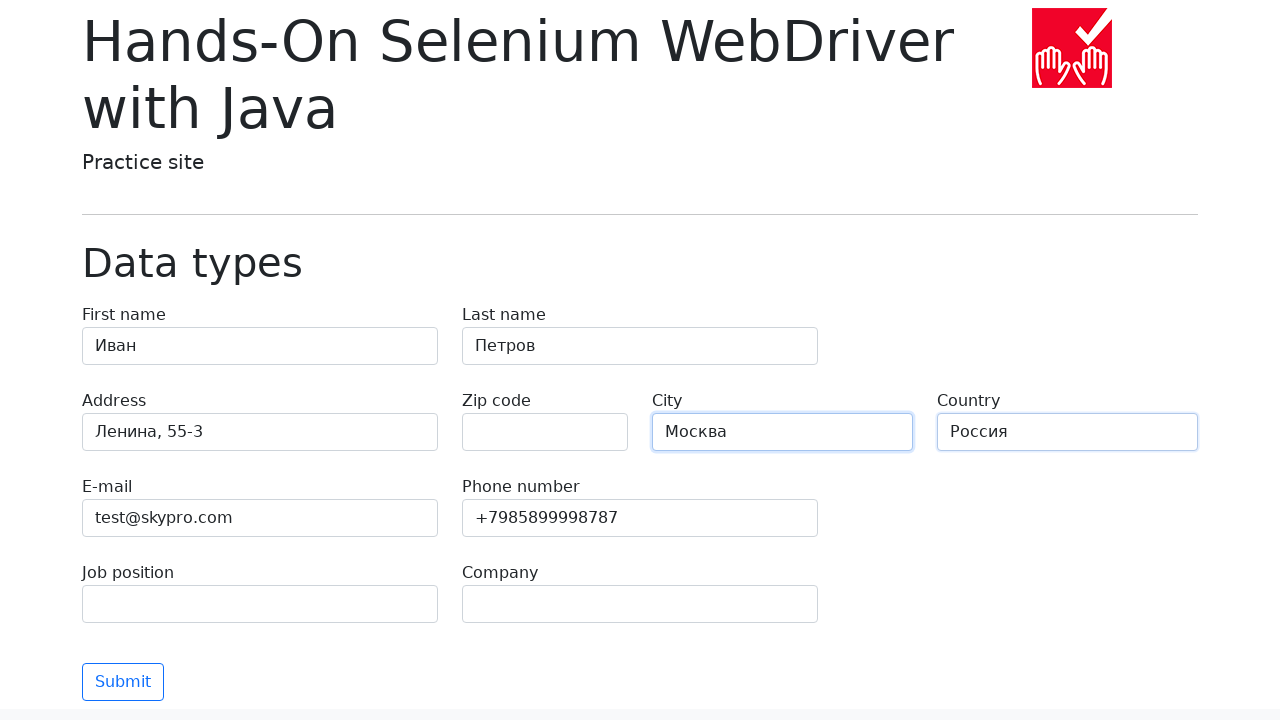

Filled job position field with 'QA' on [name='job-position']
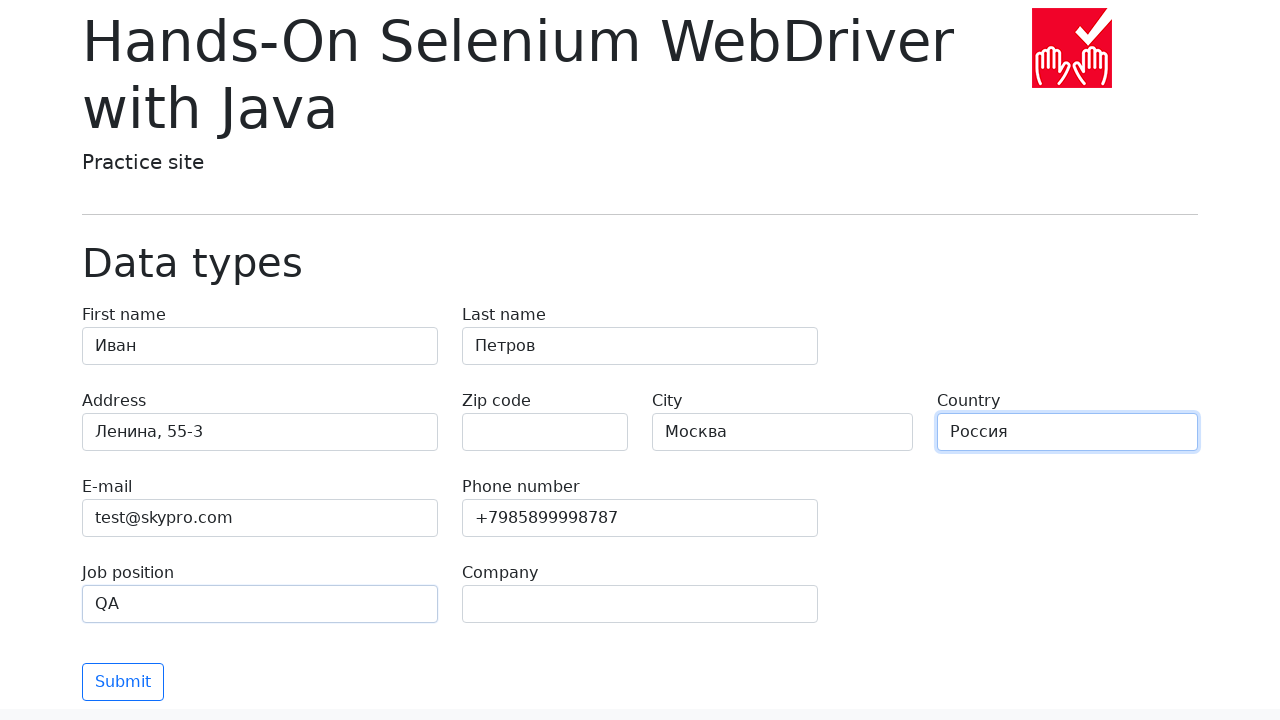

Filled company field with 'SkyPro' on [name='company']
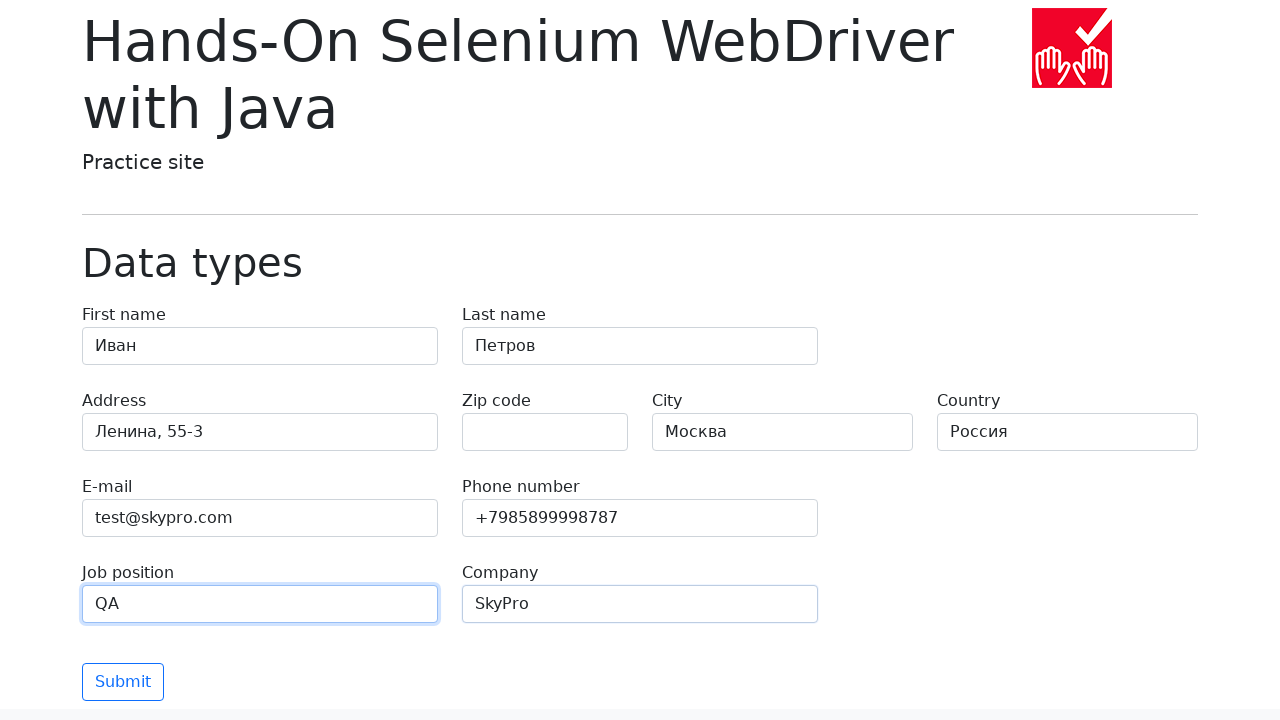

Clicked submit button to submit the form at (123, 682) on .btn-outline-primary
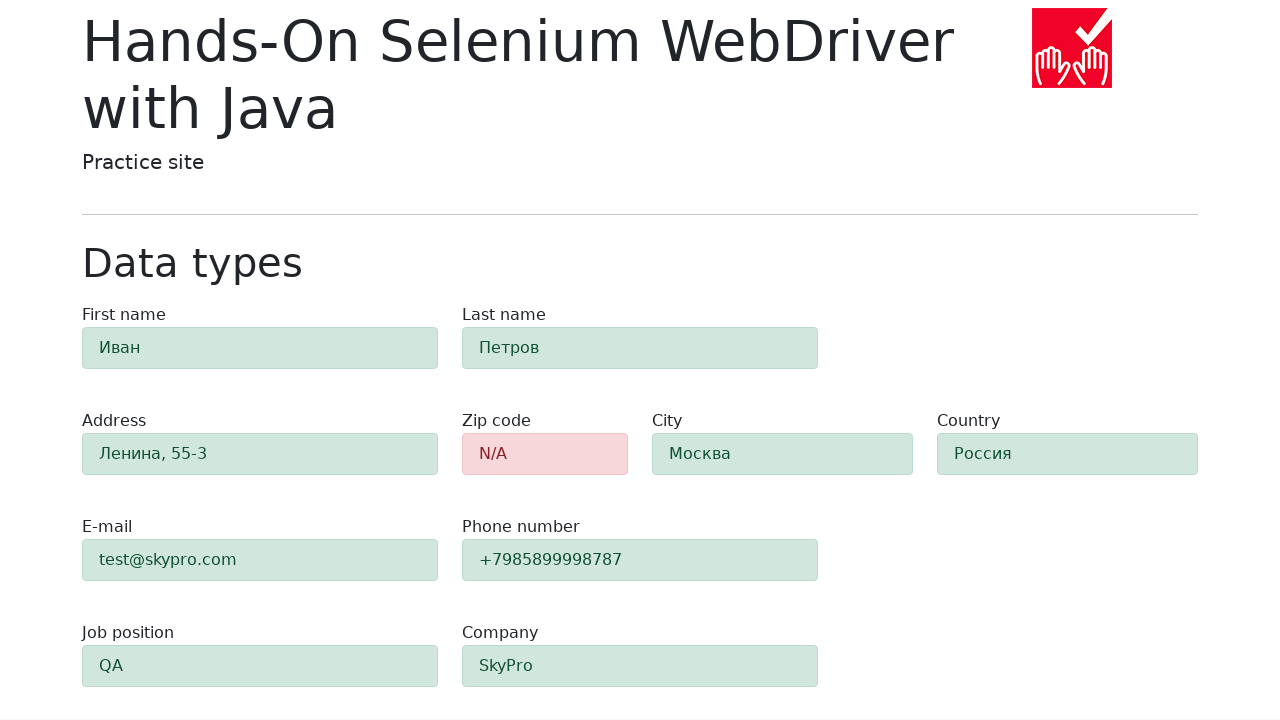

Form validation completed and zip code error message appeared
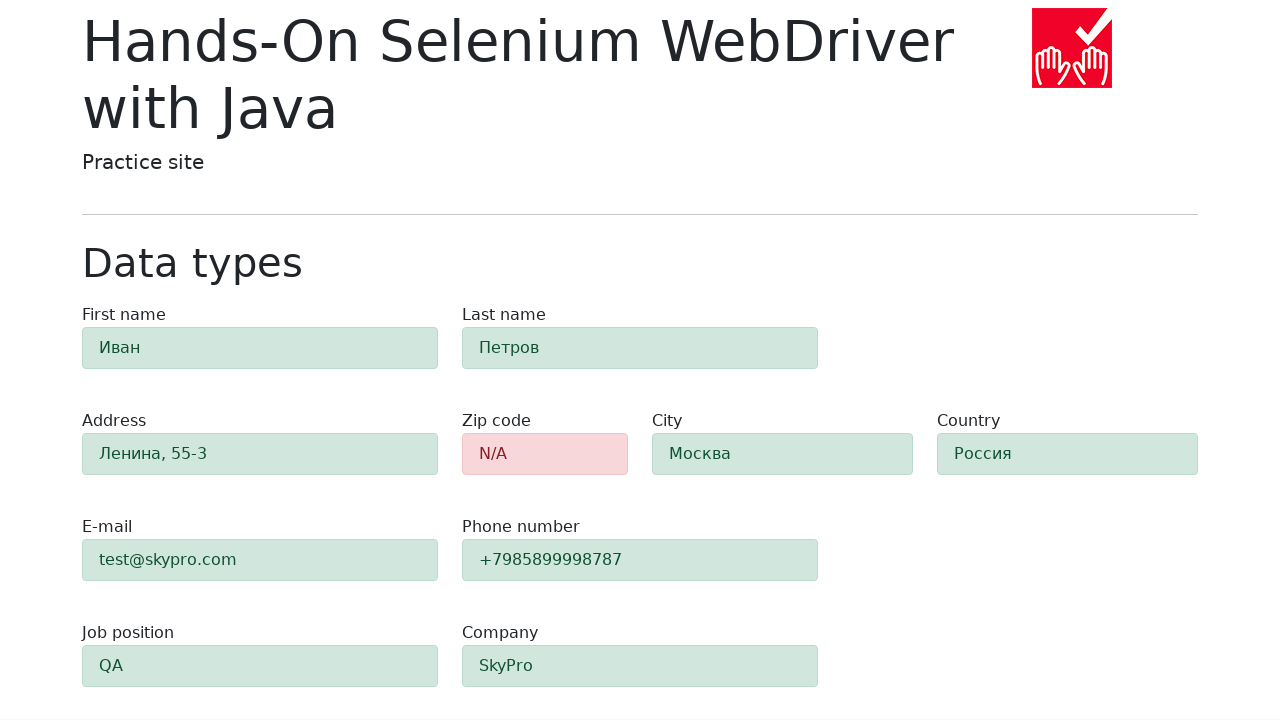

Verified zip code field is highlighted red (alert-danger)
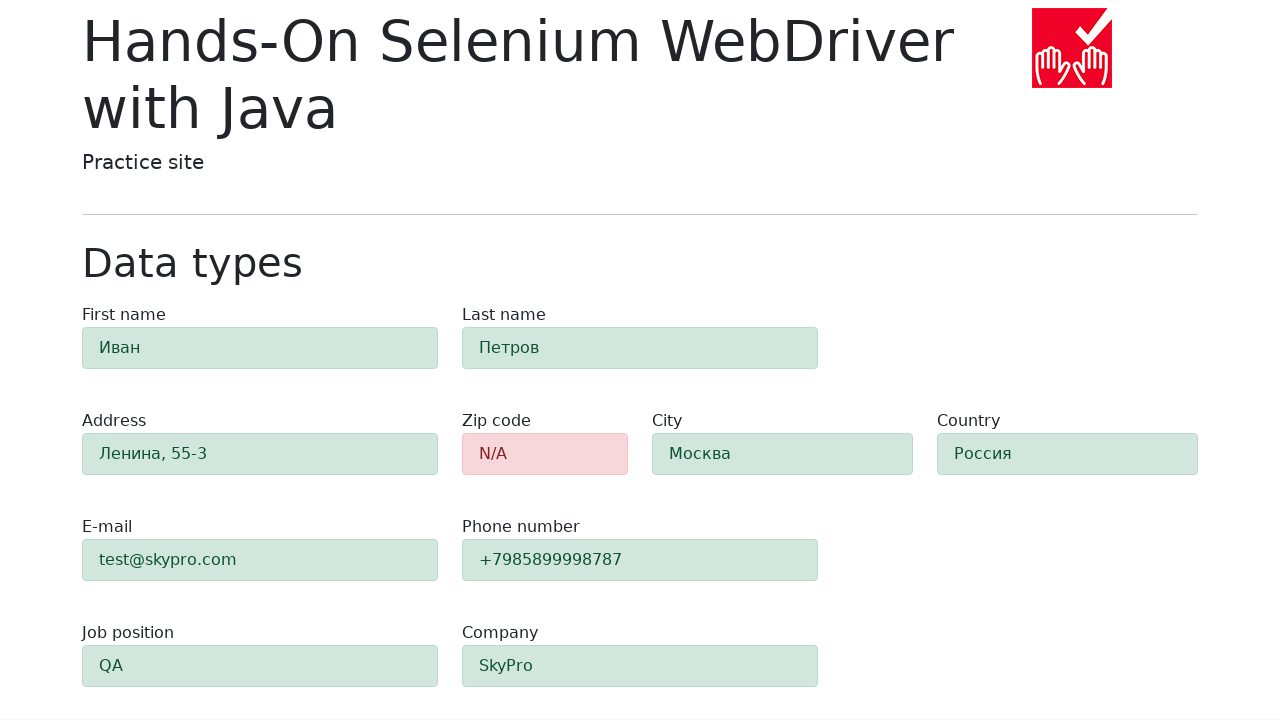

Verified first-name field is highlighted green (alert-success)
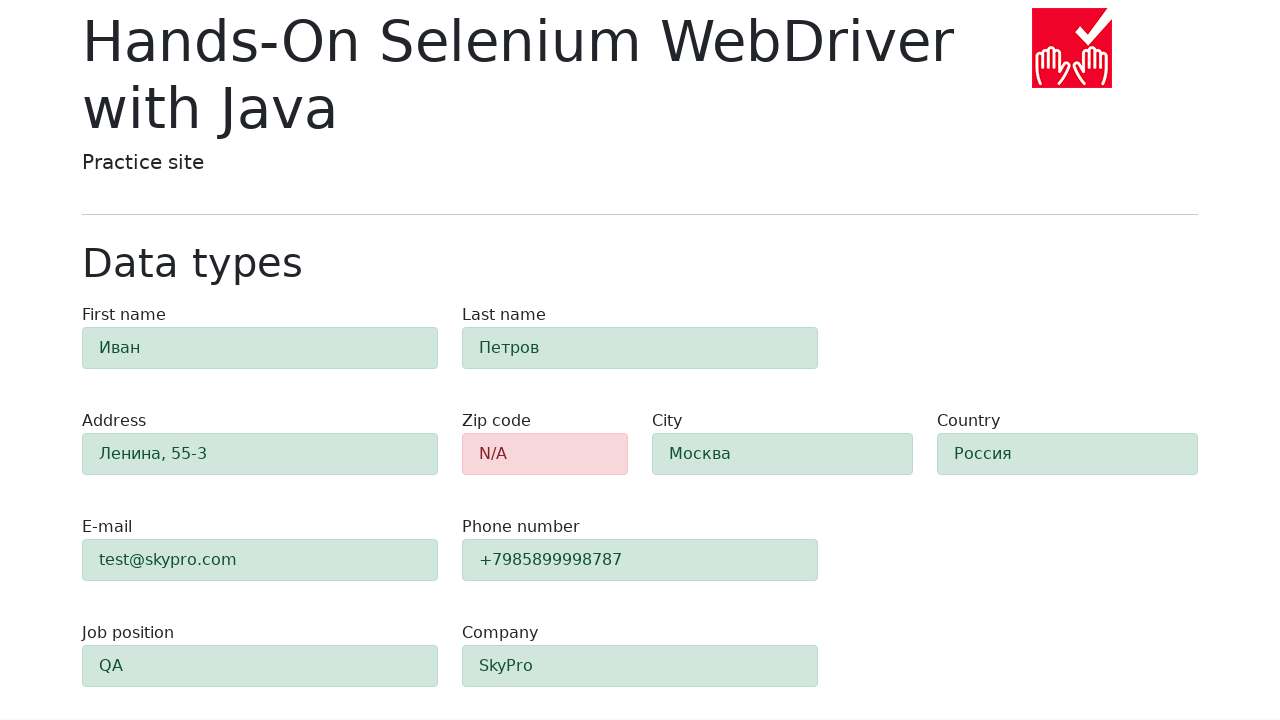

Verified last-name field is highlighted green (alert-success)
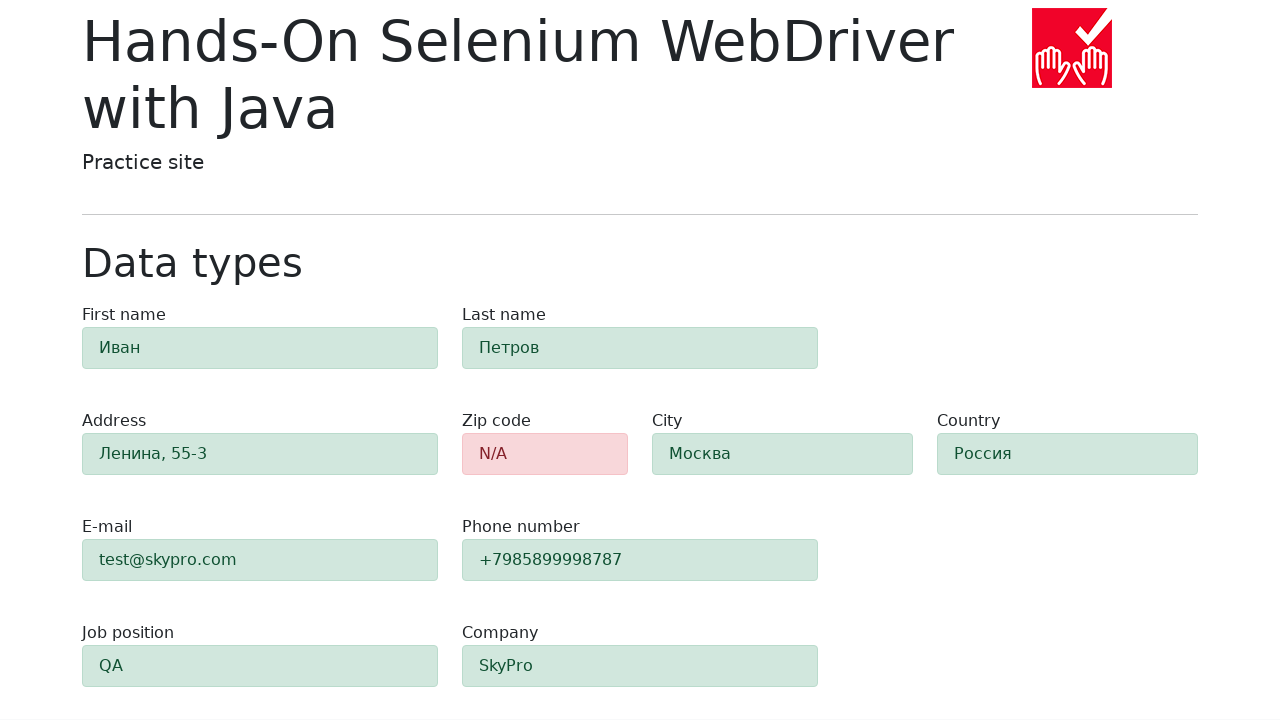

Verified address field is highlighted green (alert-success)
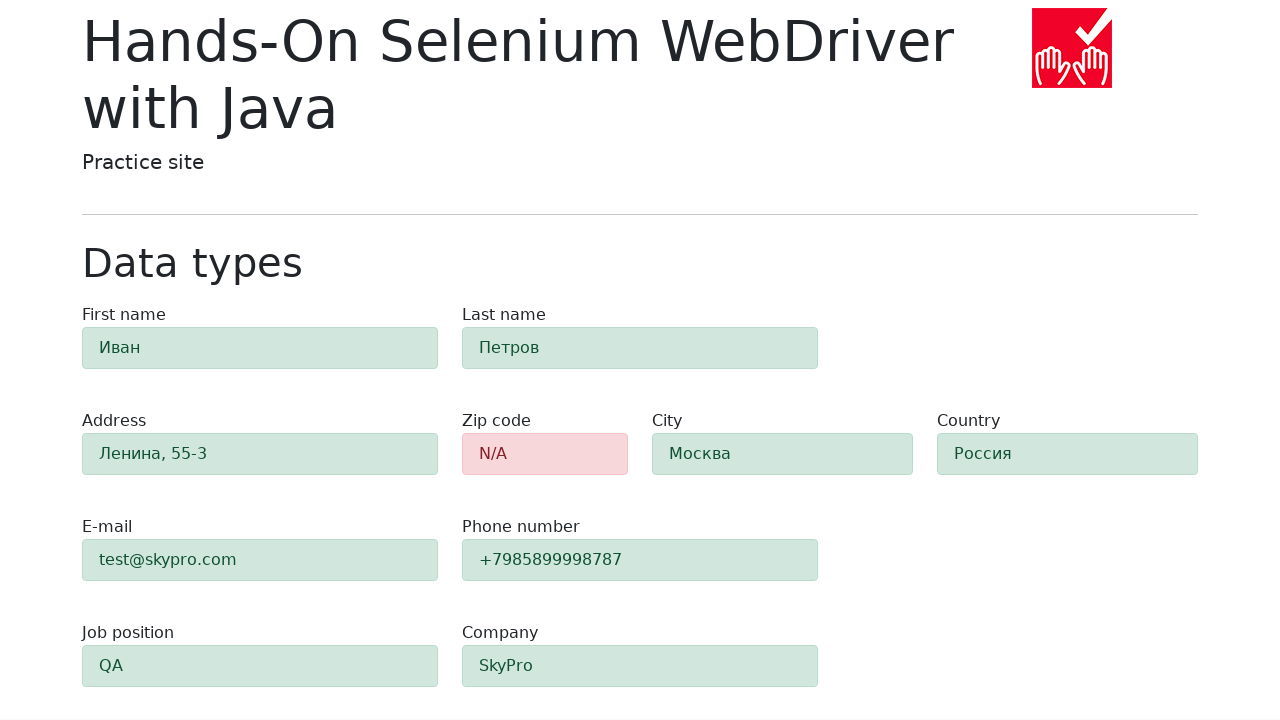

Verified city field is highlighted green (alert-success)
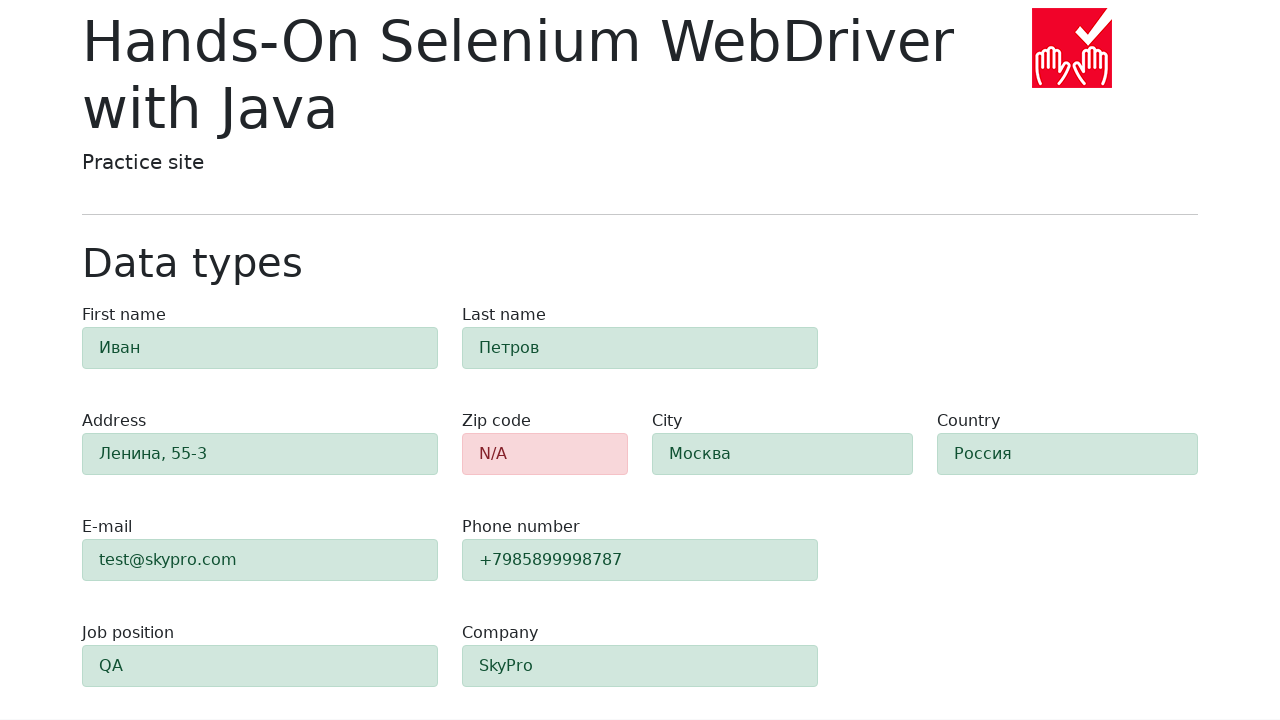

Verified country field is highlighted green (alert-success)
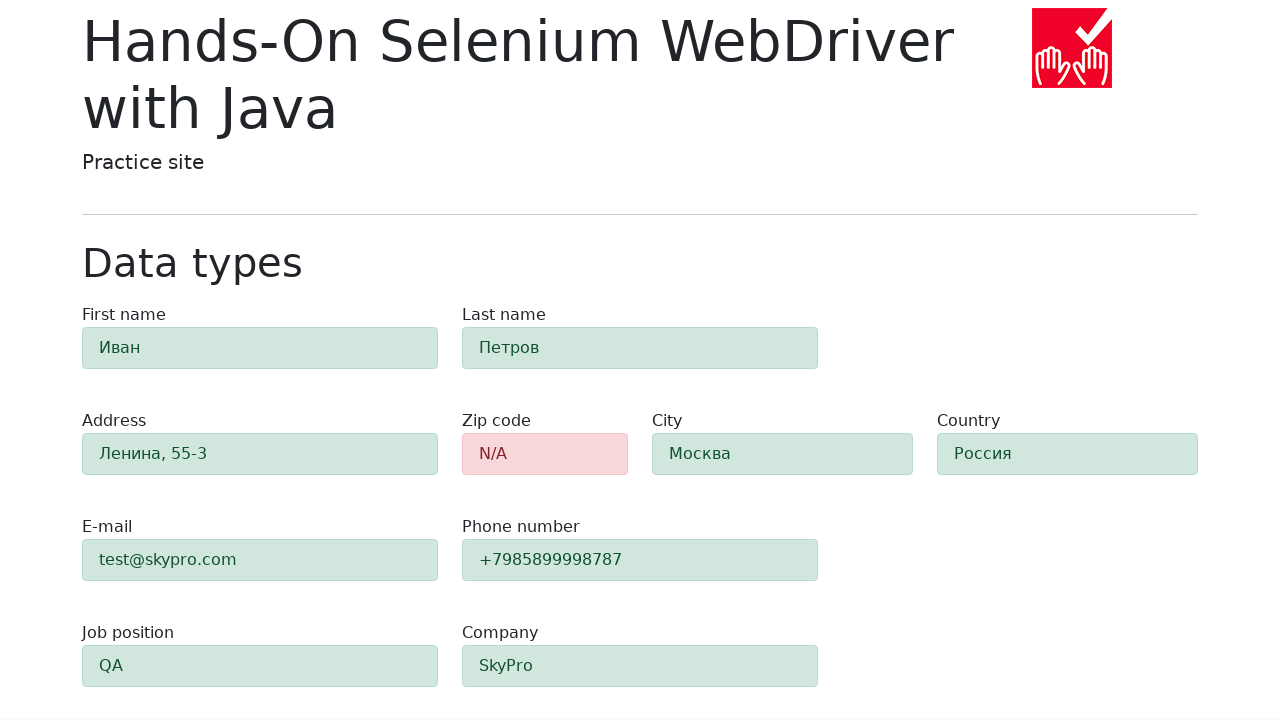

Verified e-mail field is highlighted green (alert-success)
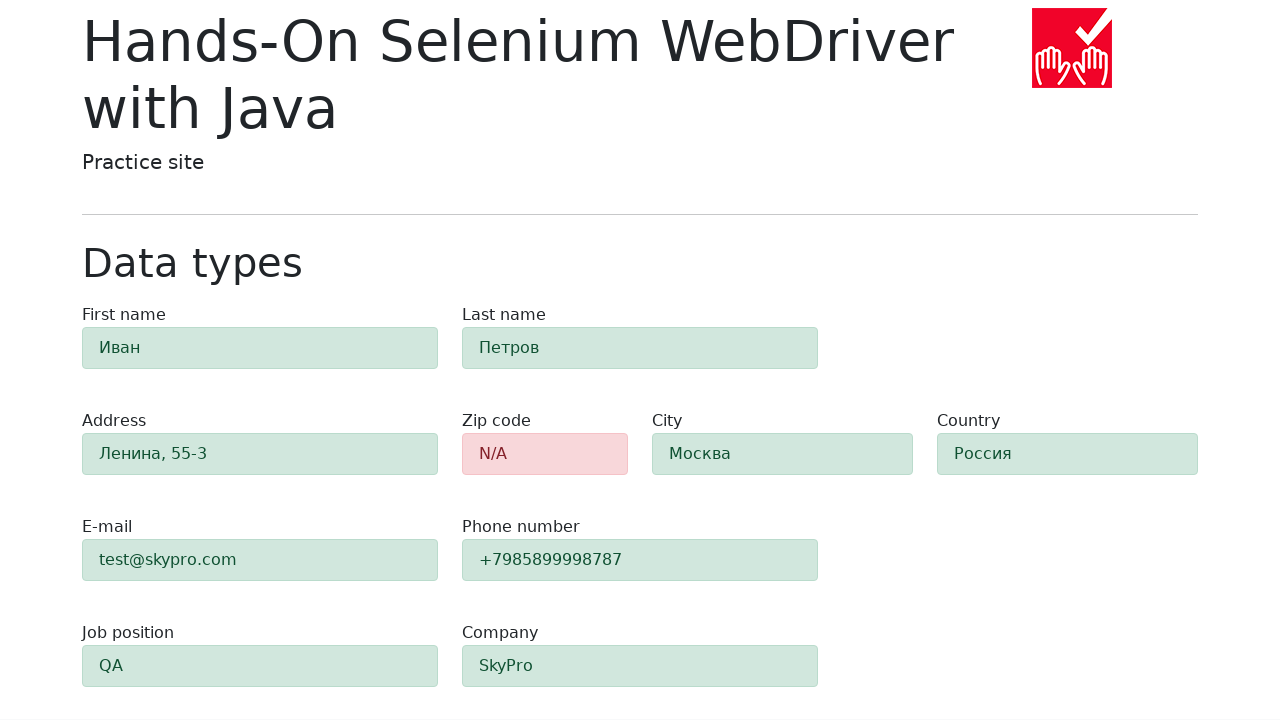

Verified phone field is highlighted green (alert-success)
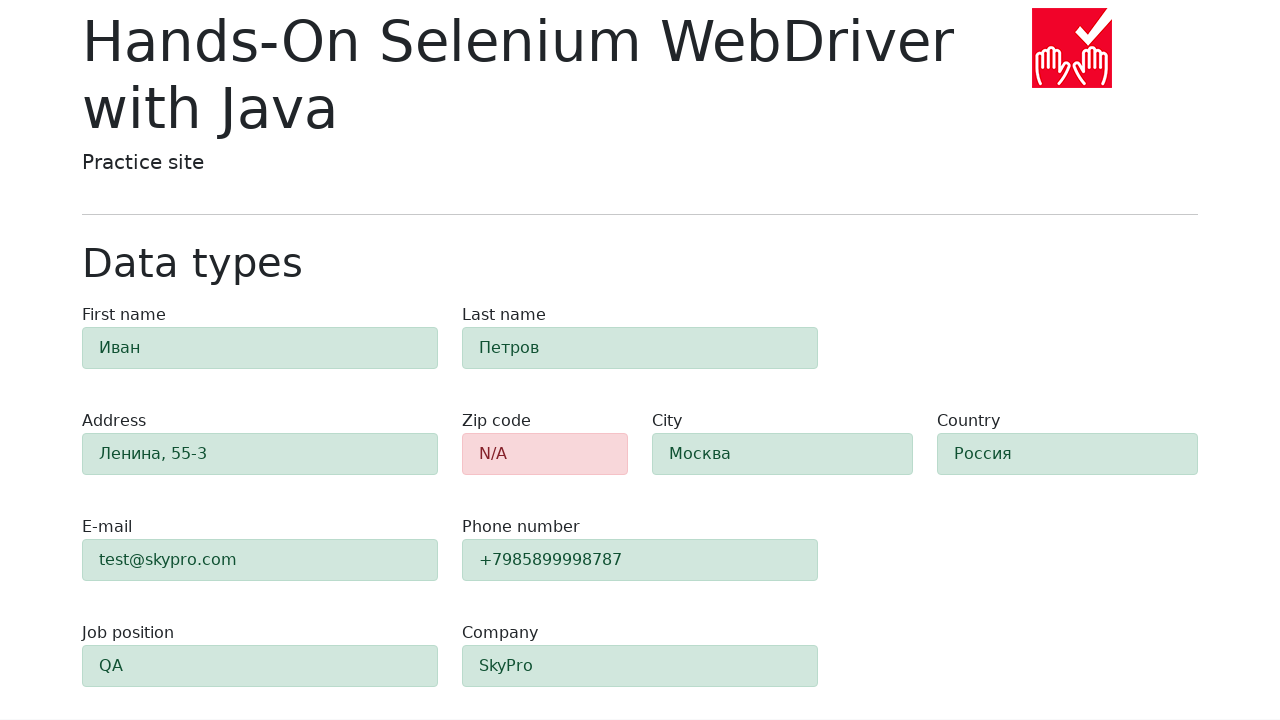

Verified job-position field is highlighted green (alert-success)
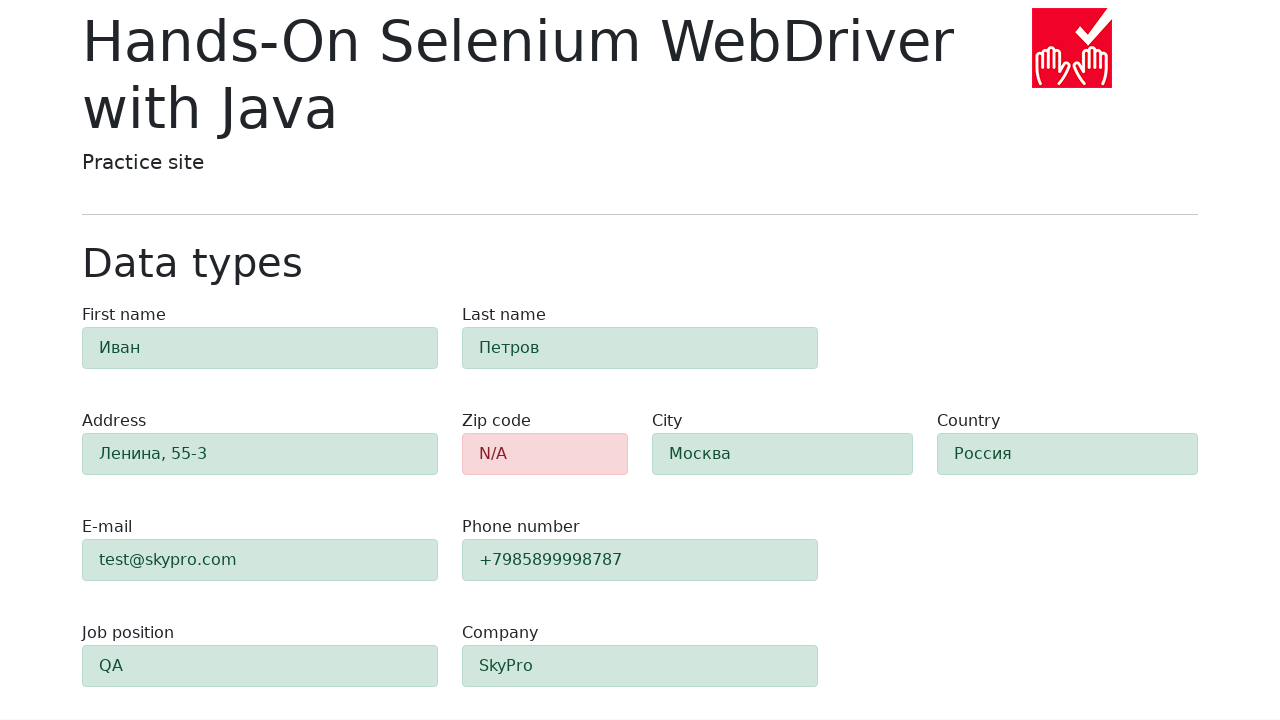

Verified company field is highlighted green (alert-success)
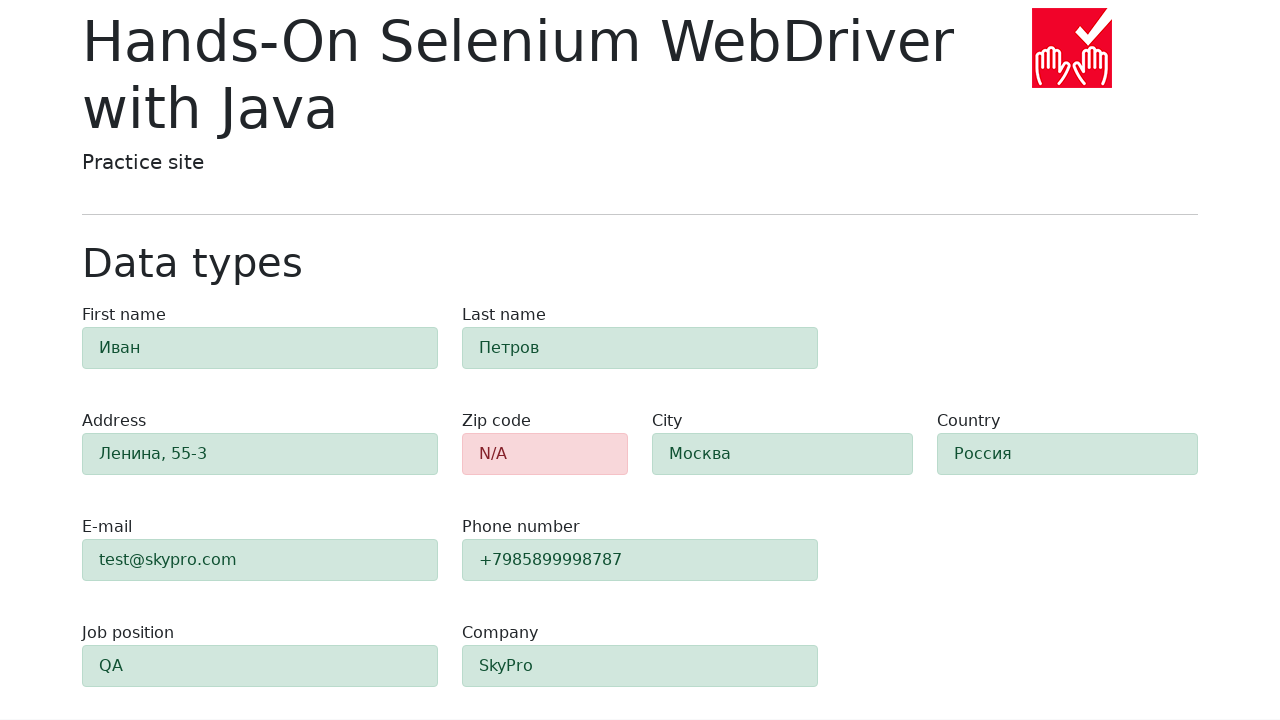

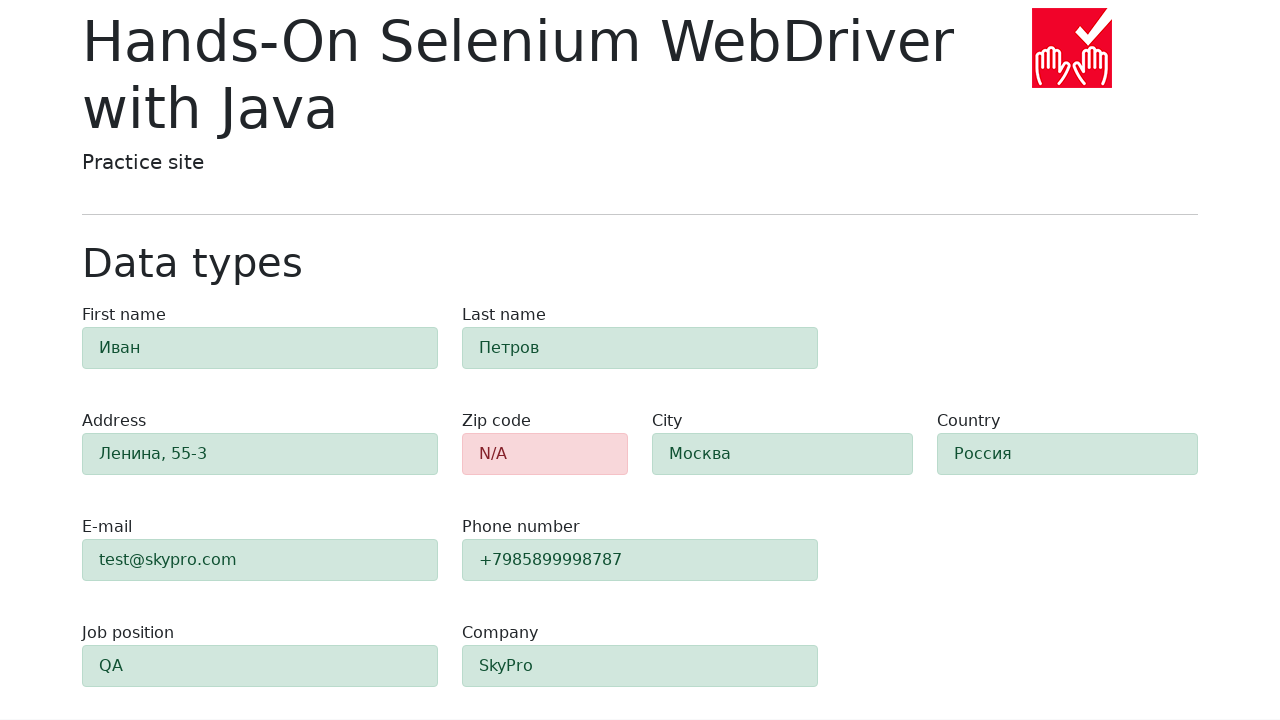